Navigates through Jenkins documentation pages from Documentation to Installing Jenkins to Windows section

Starting URL: https://www.jenkins.io/

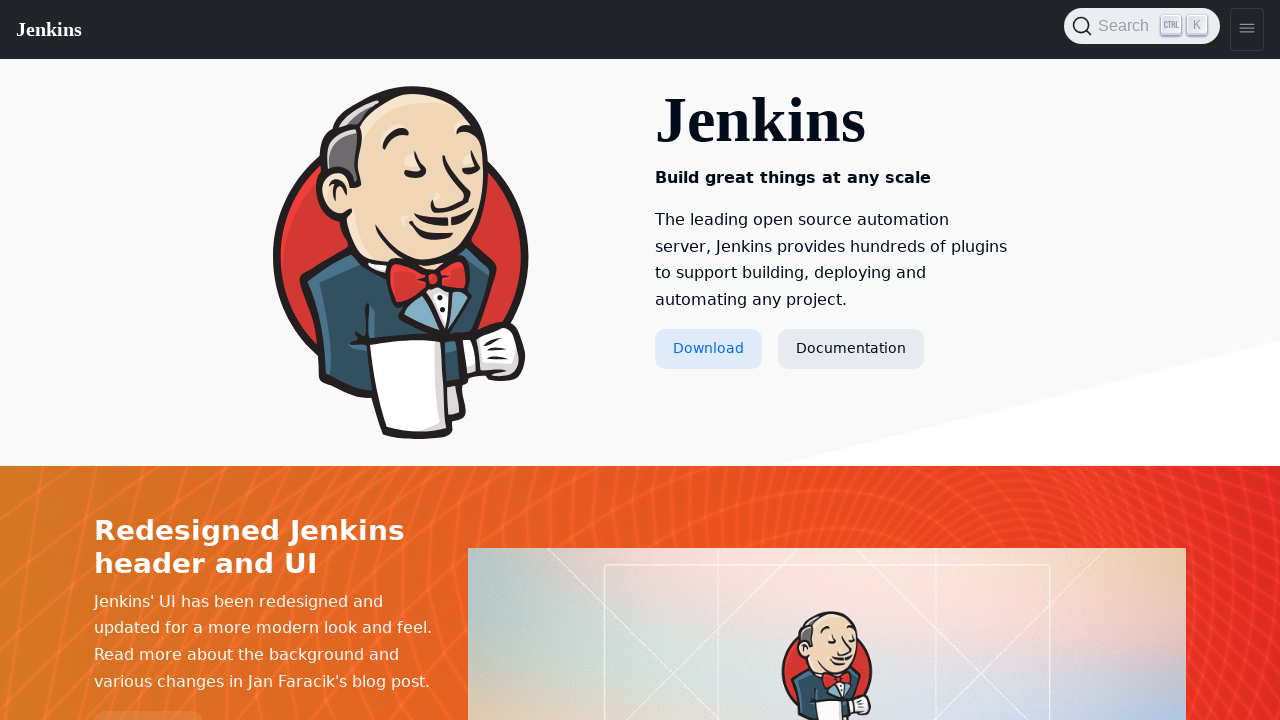

Clicked Documentation link at (851, 349) on text=Documentation
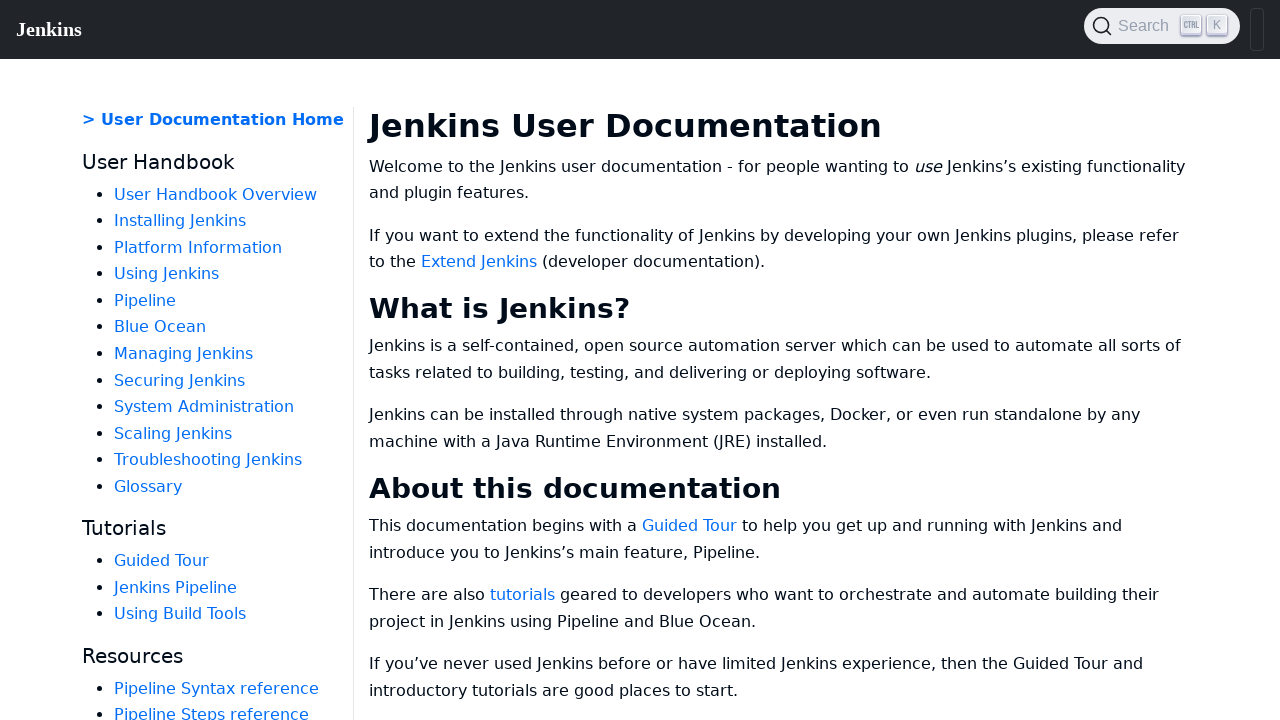

Clicked Installing Jenkins link at (180, 221) on text=Installing Jenkins
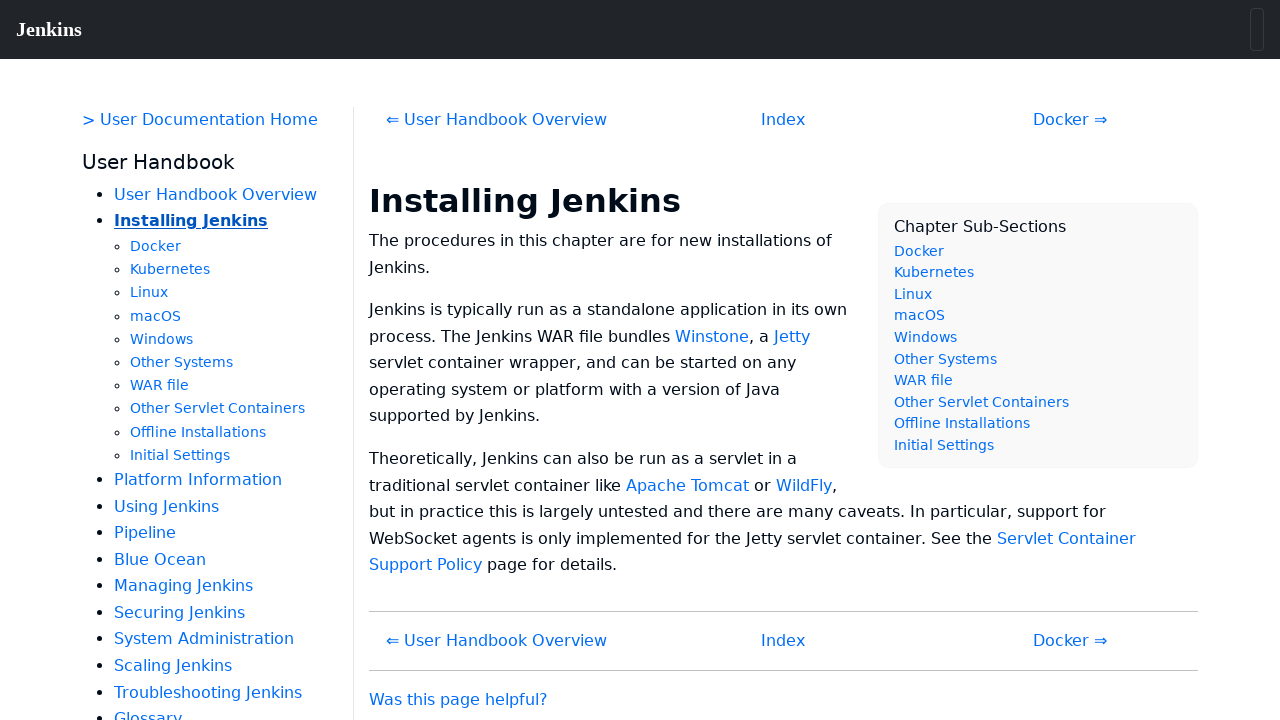

Clicked Windows link at (162, 339) on text=Windows
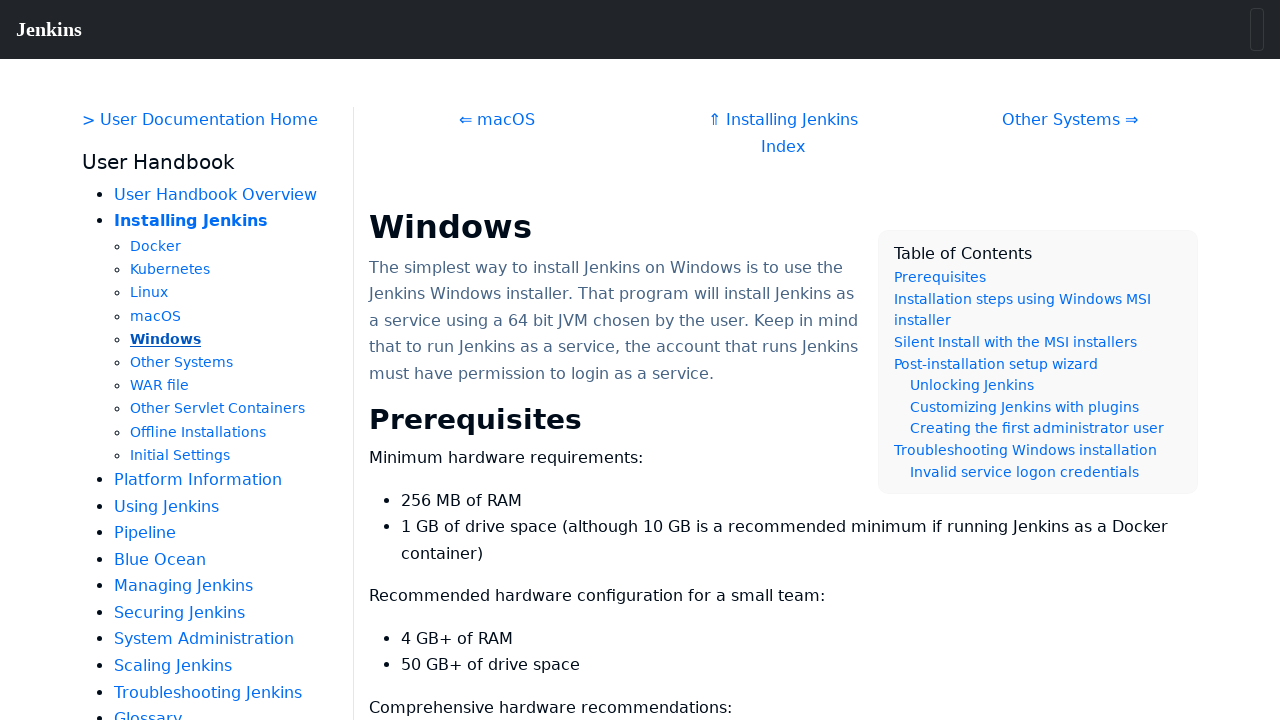

Waited for .hdlist1 selector to load
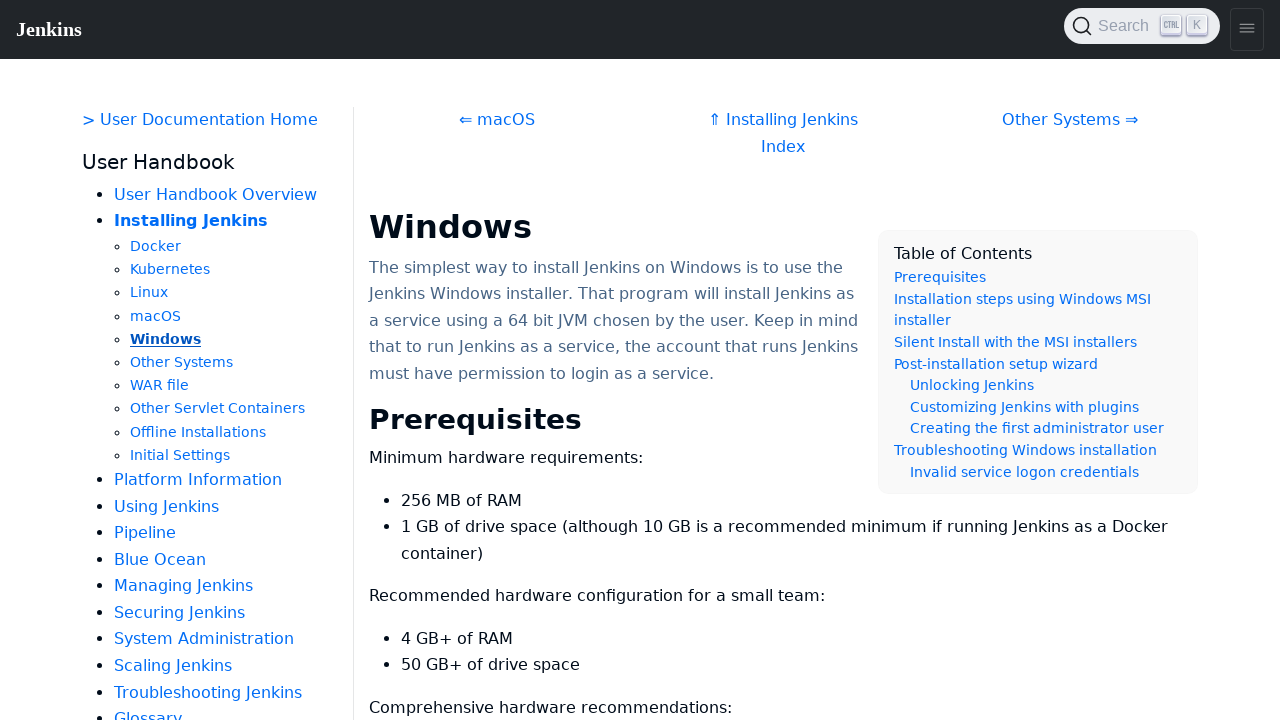

Retrieved text content from .hdlist1 element
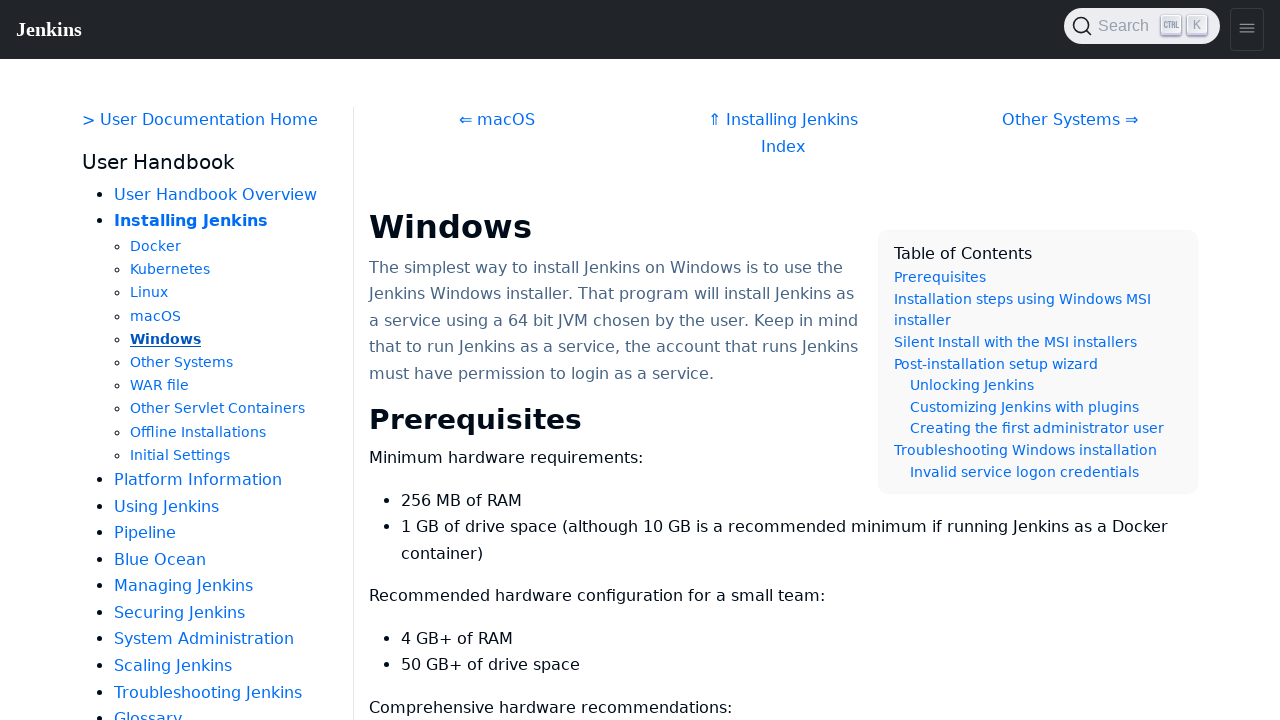

Verified that .hdlist1 content equals 'Step 1: Setup wizard'
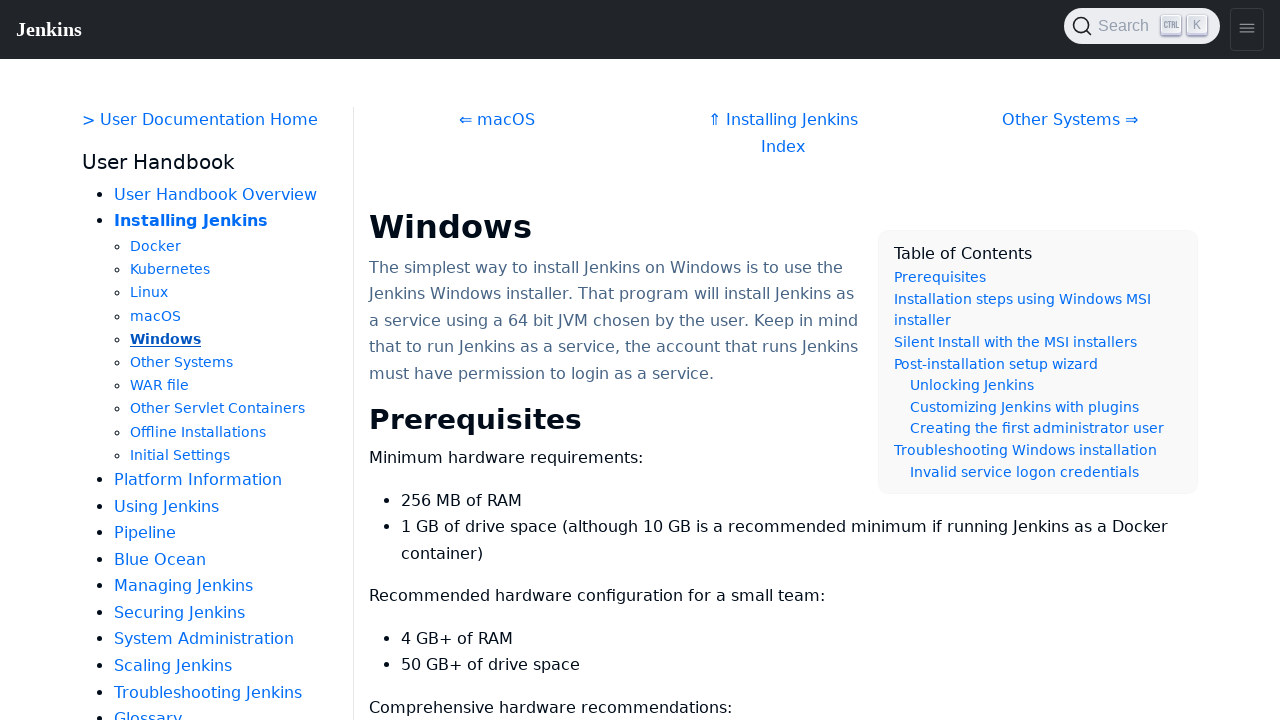

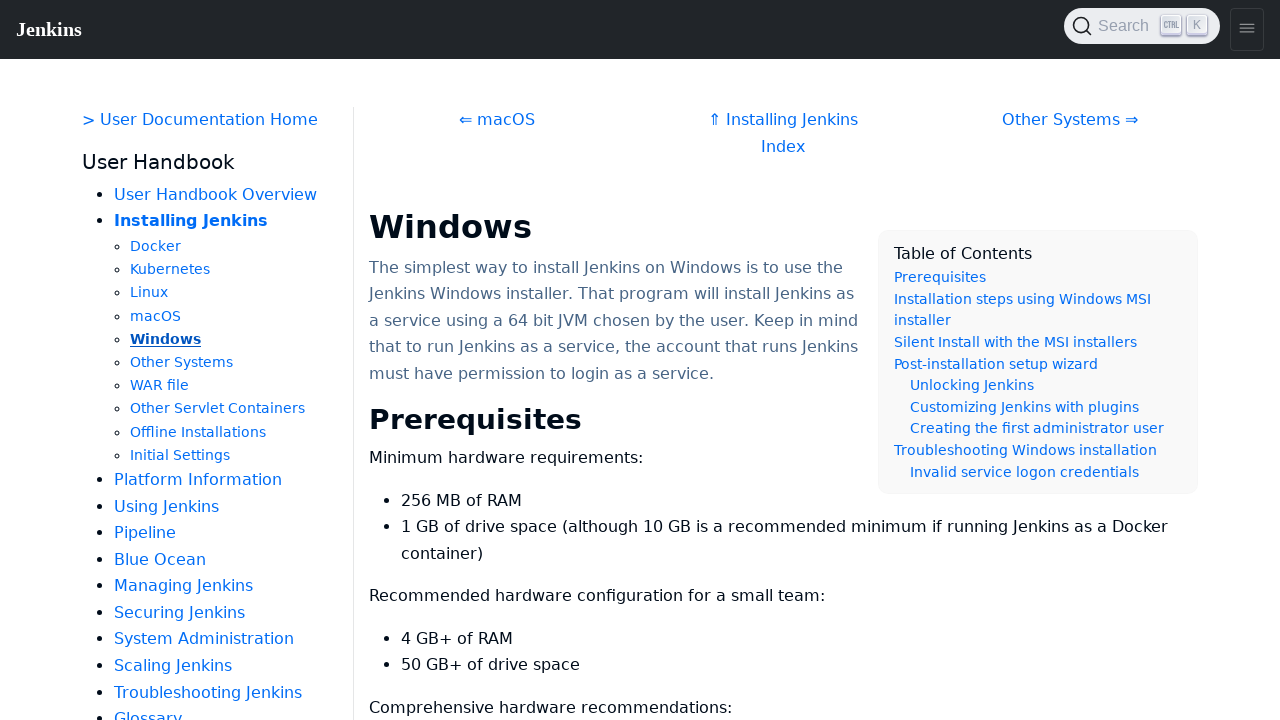